Tests hover functionality by hovering over an avatar image and verifying that additional user information caption becomes visible.

Starting URL: http://the-internet.herokuapp.com/hovers

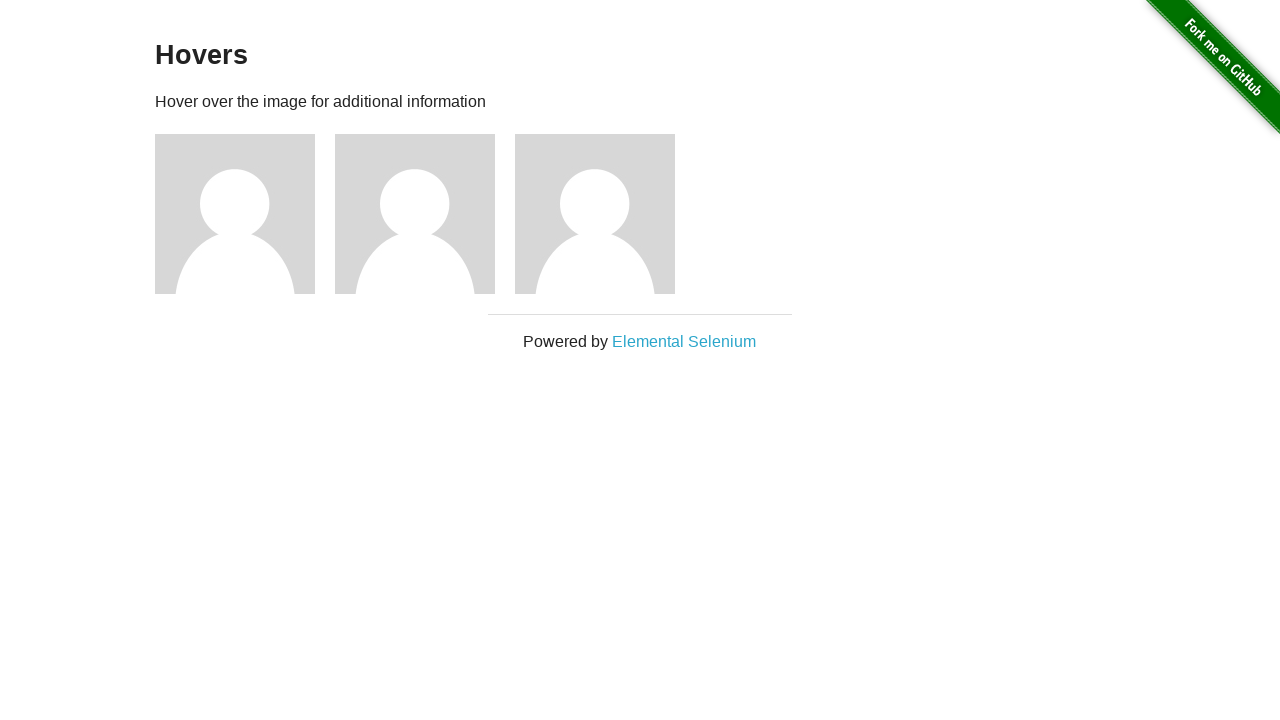

Navigated to hovers page
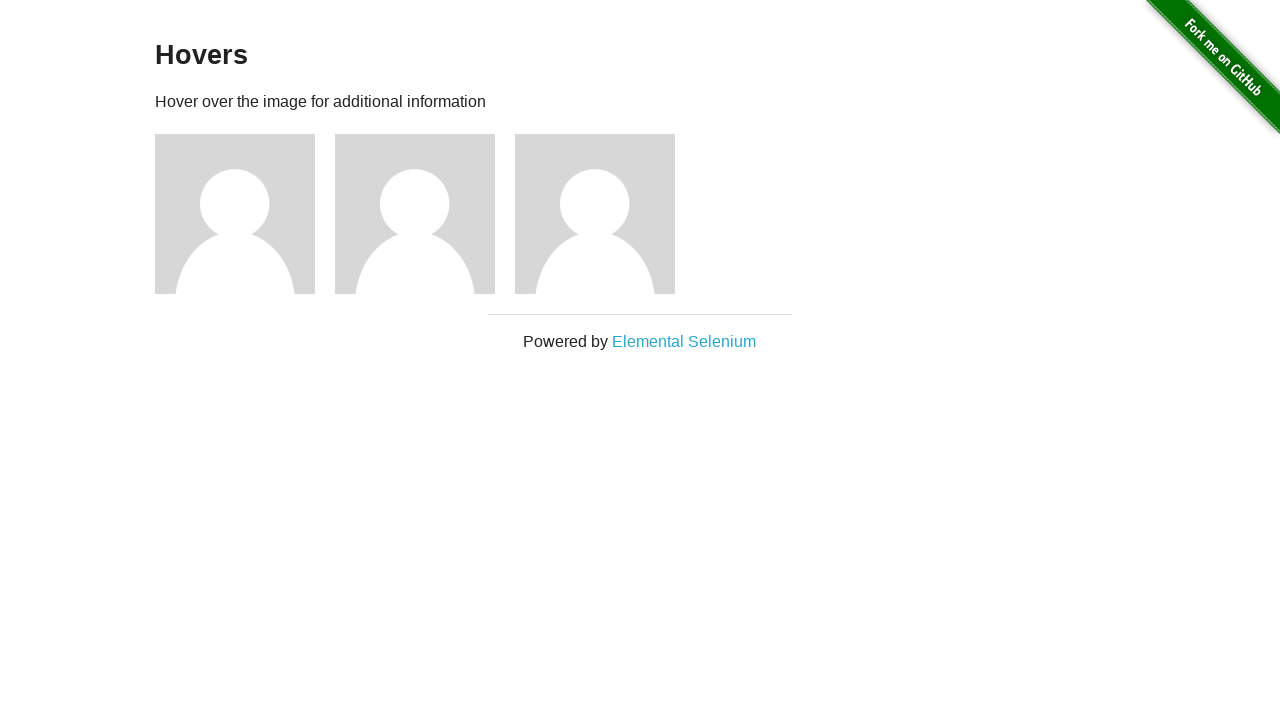

Located first avatar figure element
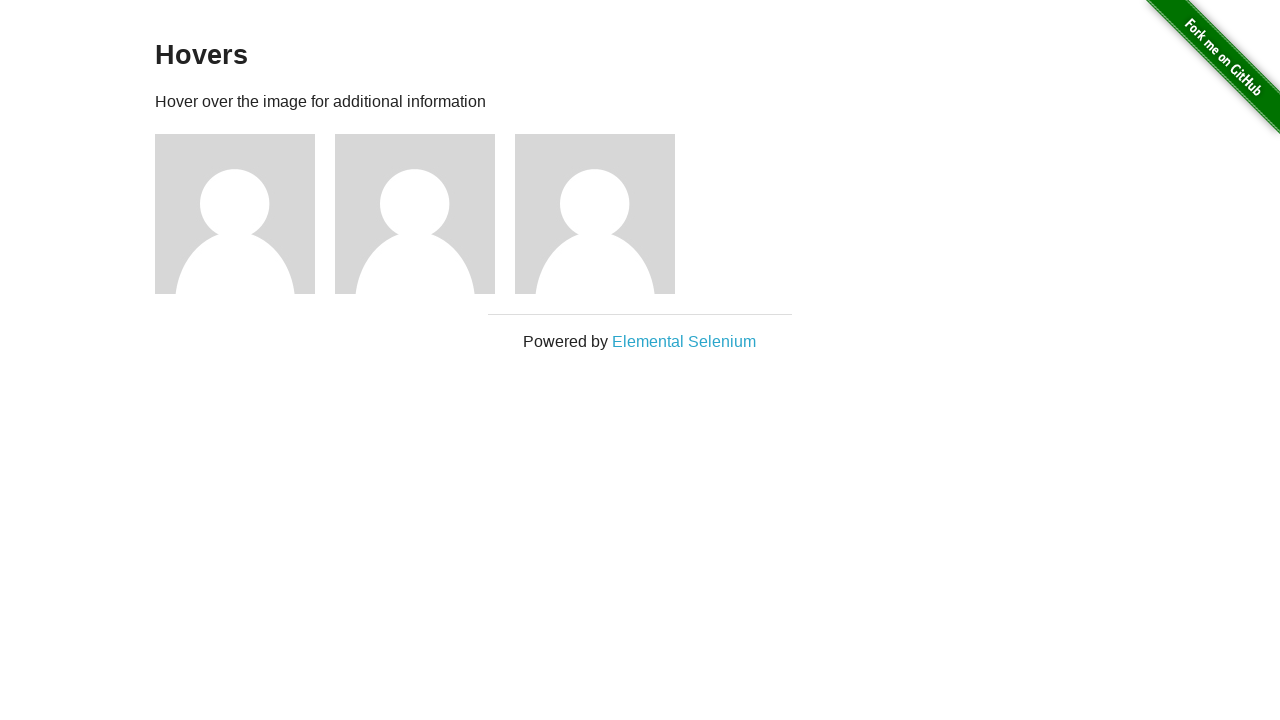

Hovered over avatar image to reveal user information at (245, 214) on .figure >> nth=0
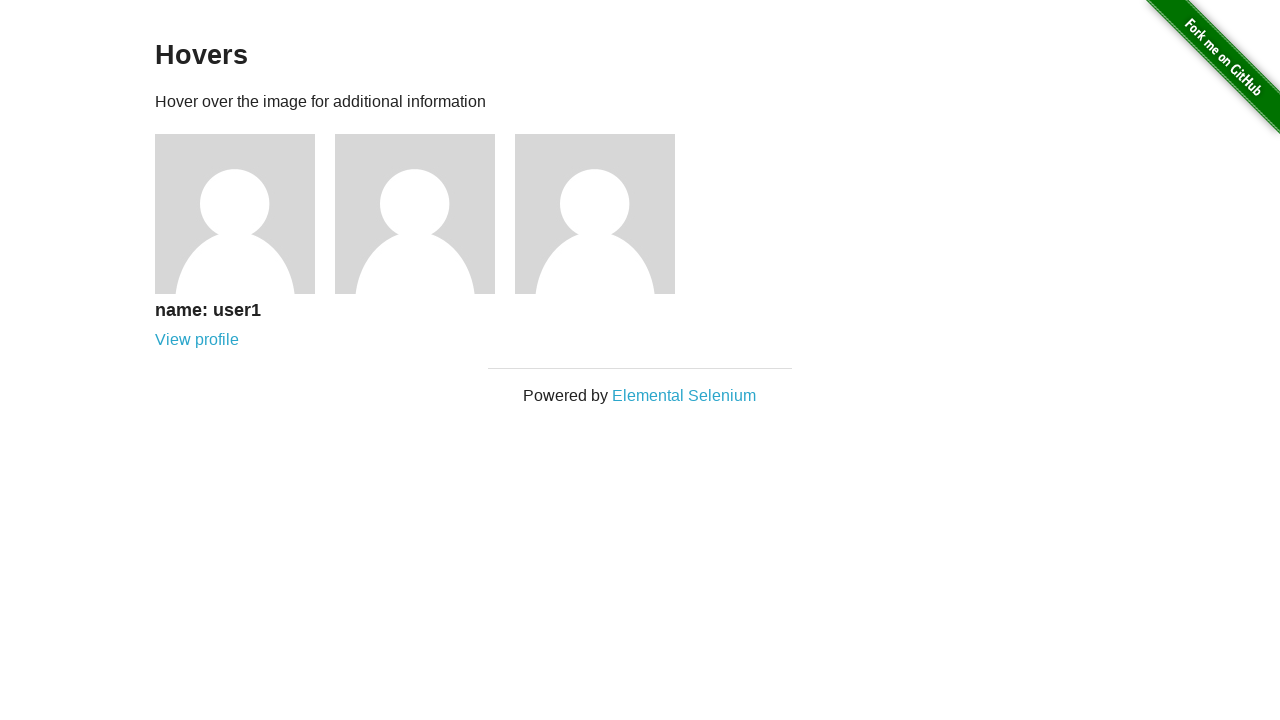

Located figcaption element containing user information
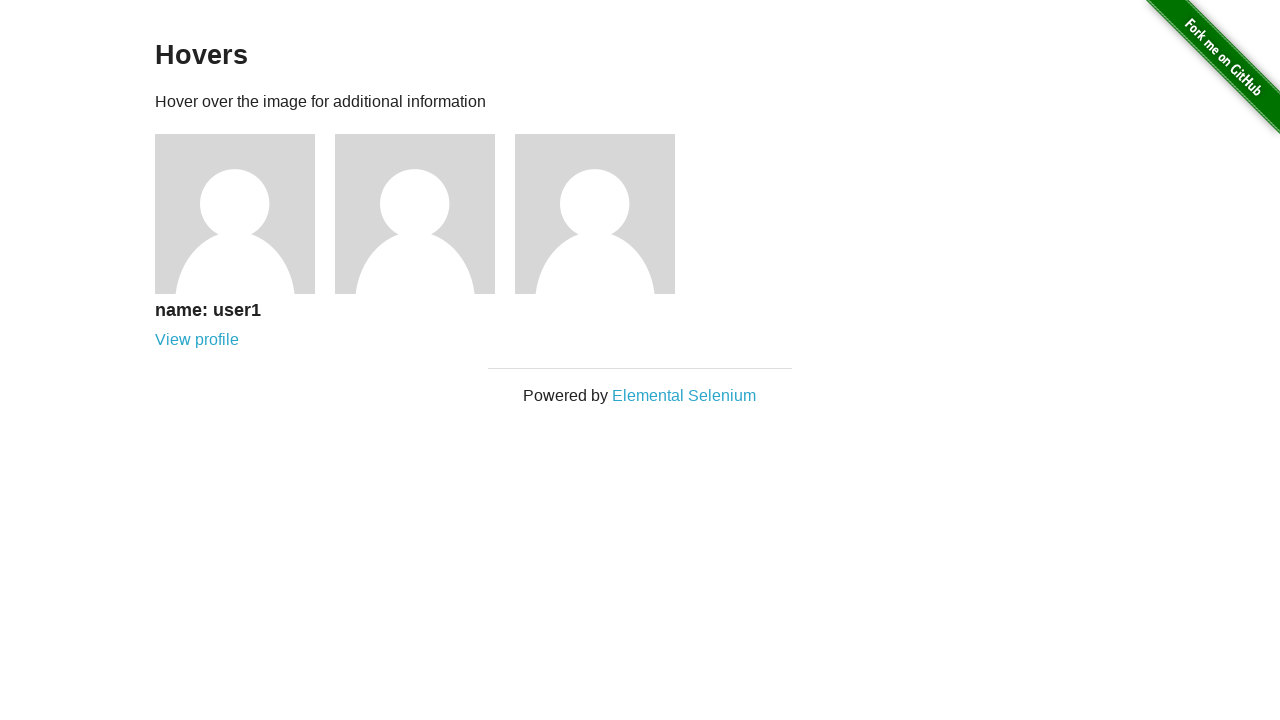

Verified that user information caption is visible after hover
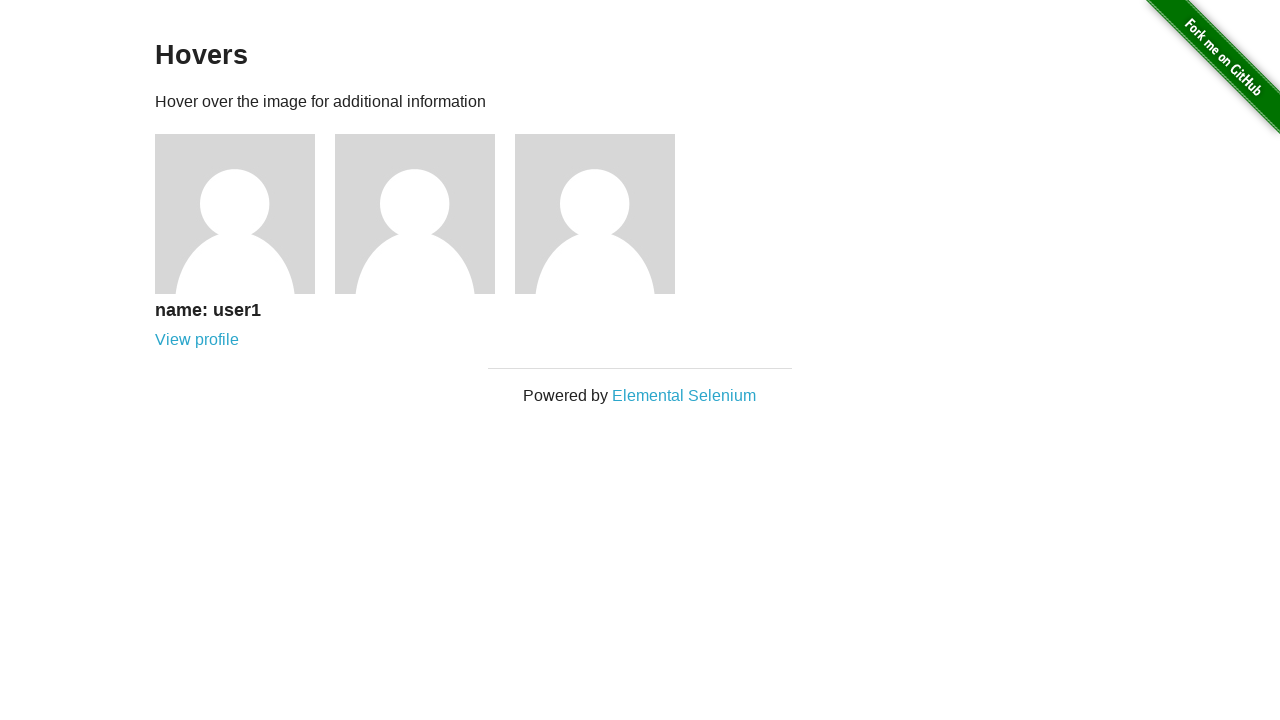

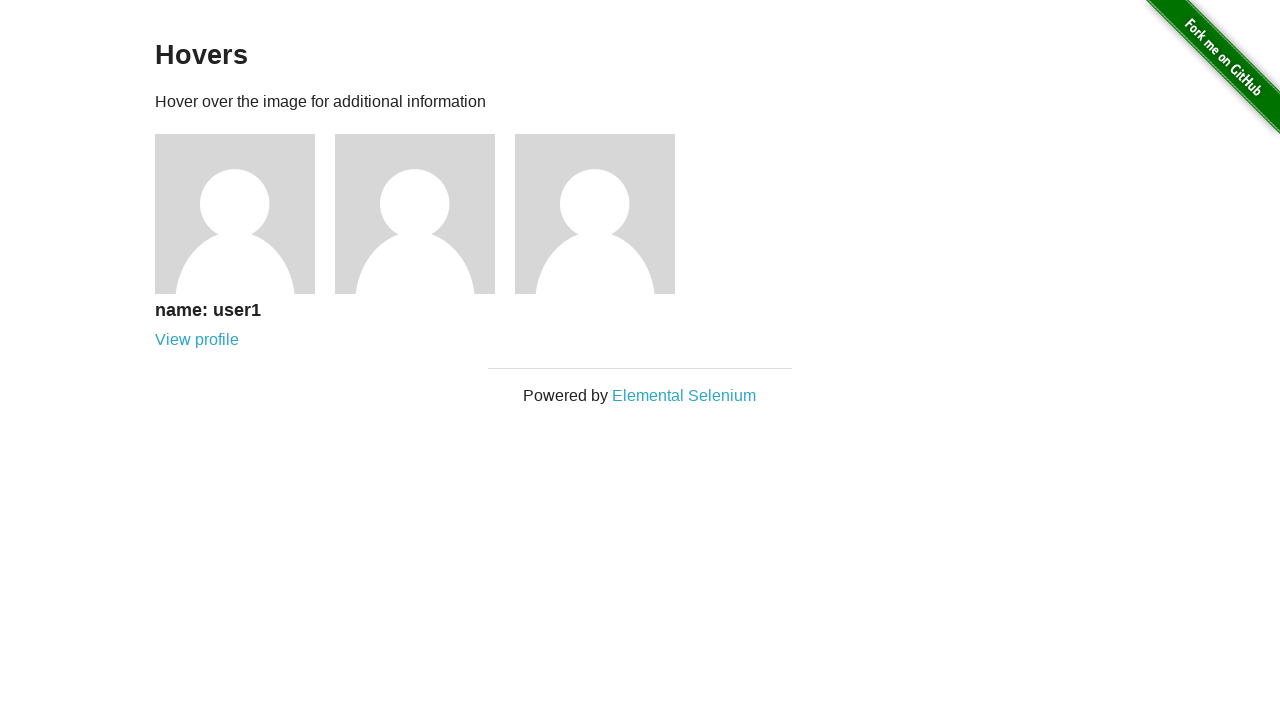